Tests a practice login form by attempting login with invalid credentials, triggering password reset flow, extracting the provided password from the info message, and using it to complete the login form.

Starting URL: https://www.rahulshettyacademy.com/locatorspractice/

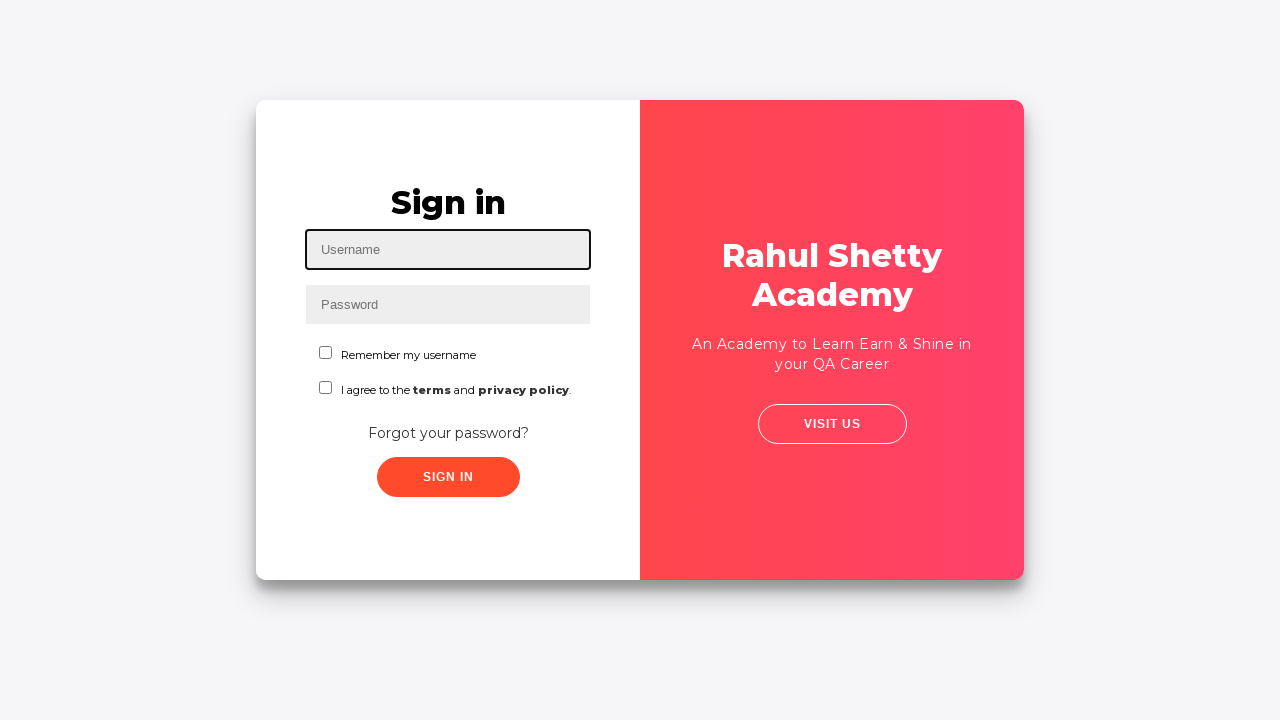

Filled username field with 'Junho' on #inputUsername
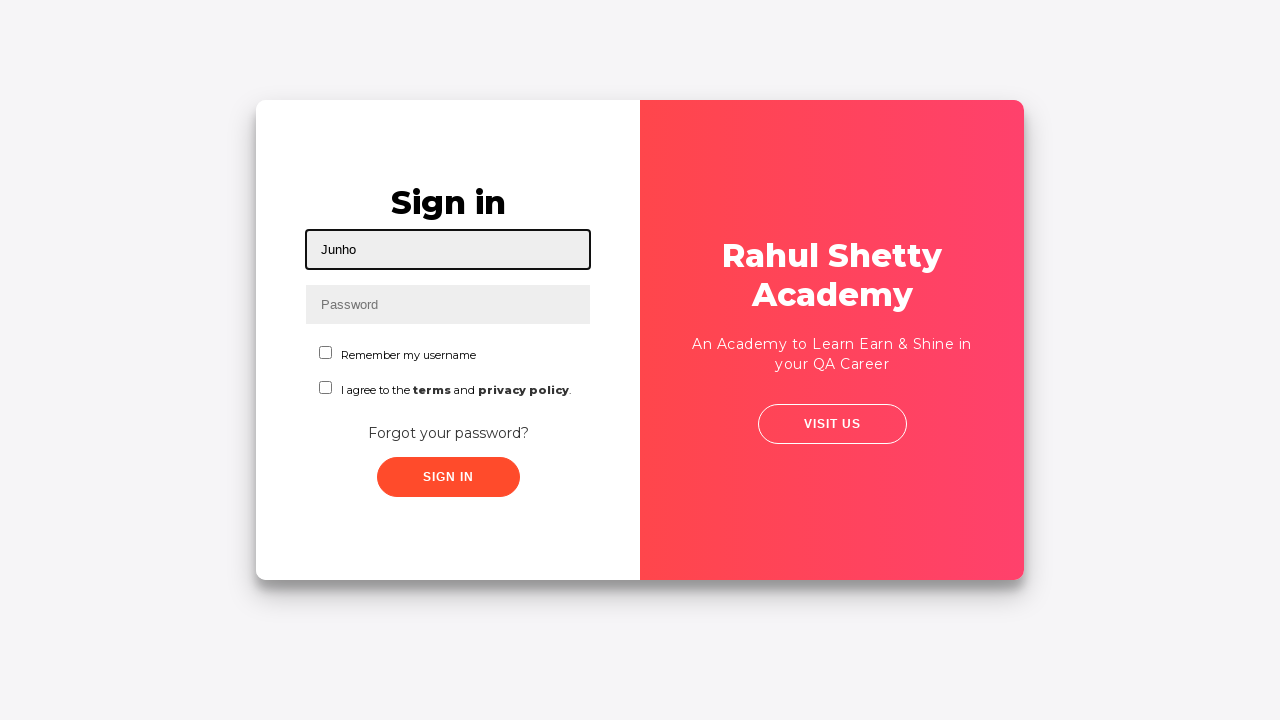

Filled password field with '1234' on input[name='inputPassword']
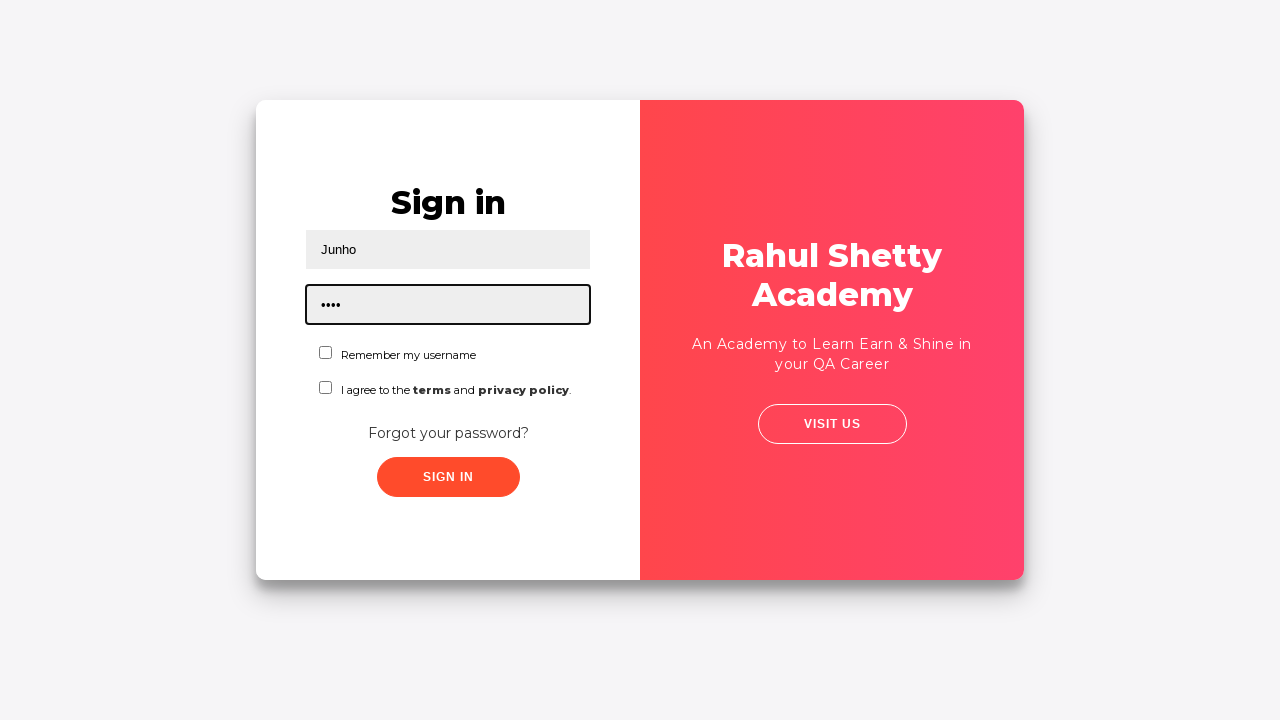

Clicked first checkbox at (326, 352) on input[name='chkboxOne']
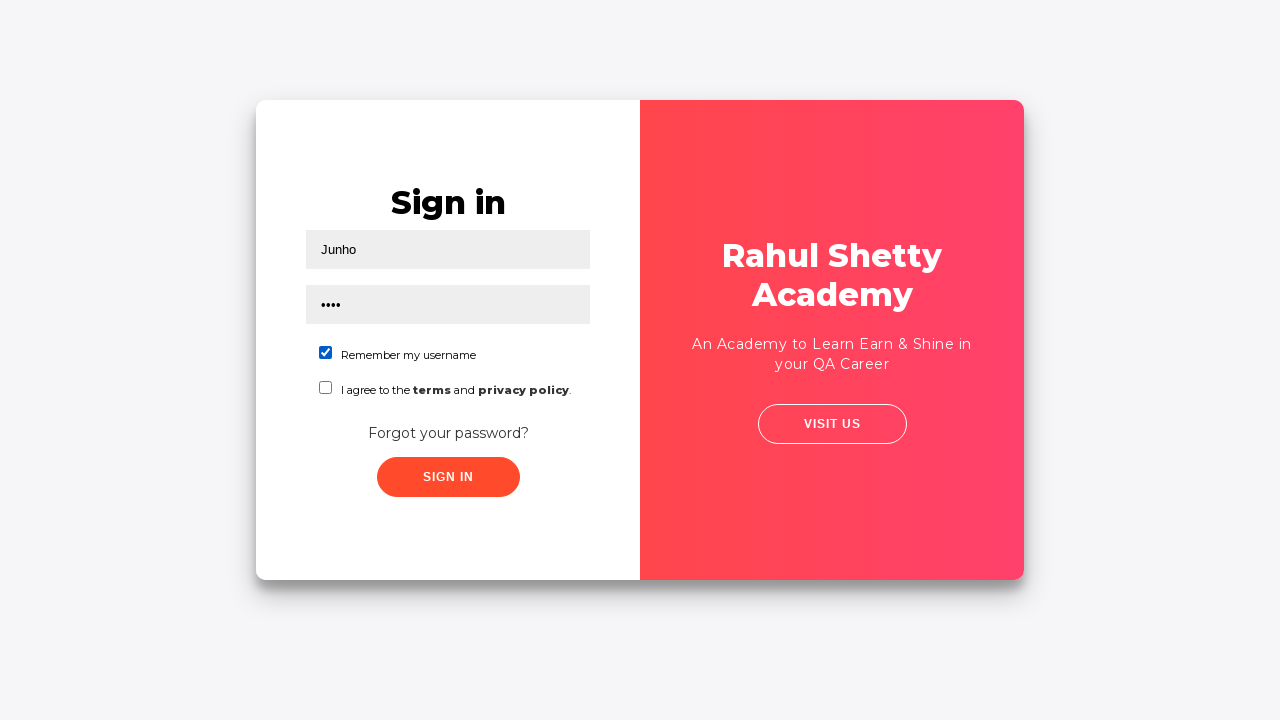

Clicked second checkbox at (326, 388) on input[name='chkboxTwo']
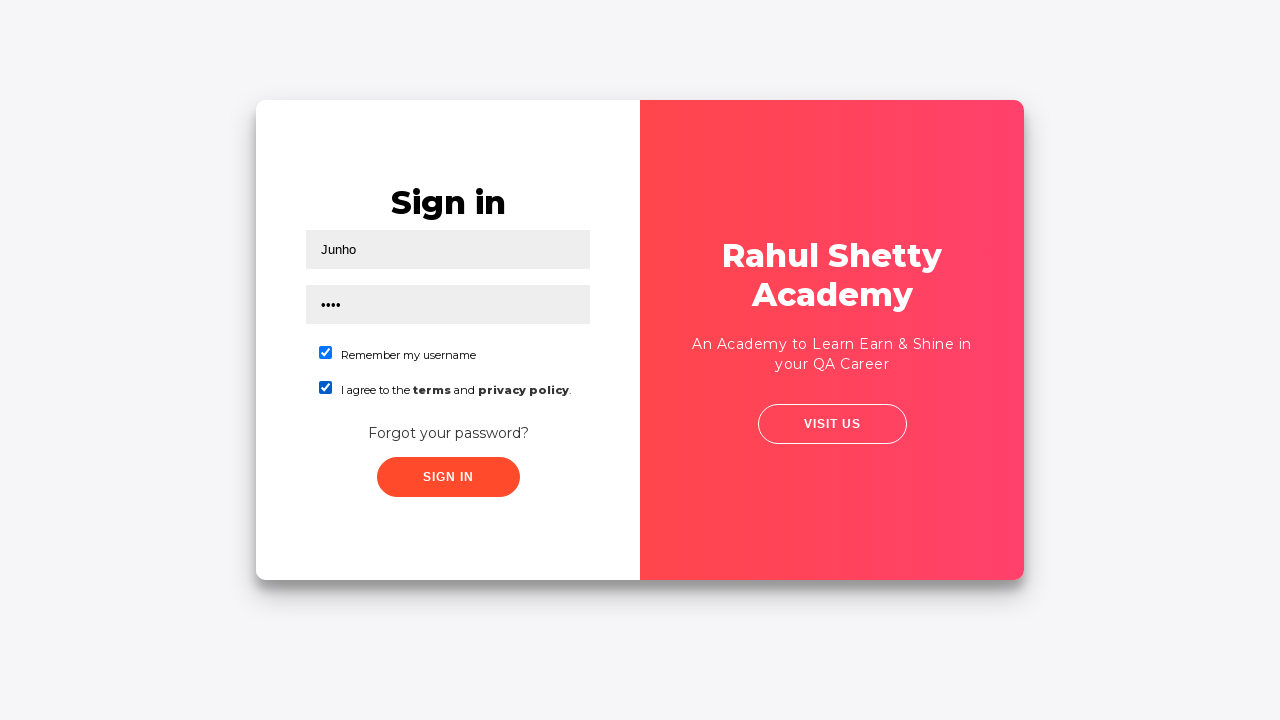

Clicked sign in button with invalid credentials at (448, 477) on button.signInBtn
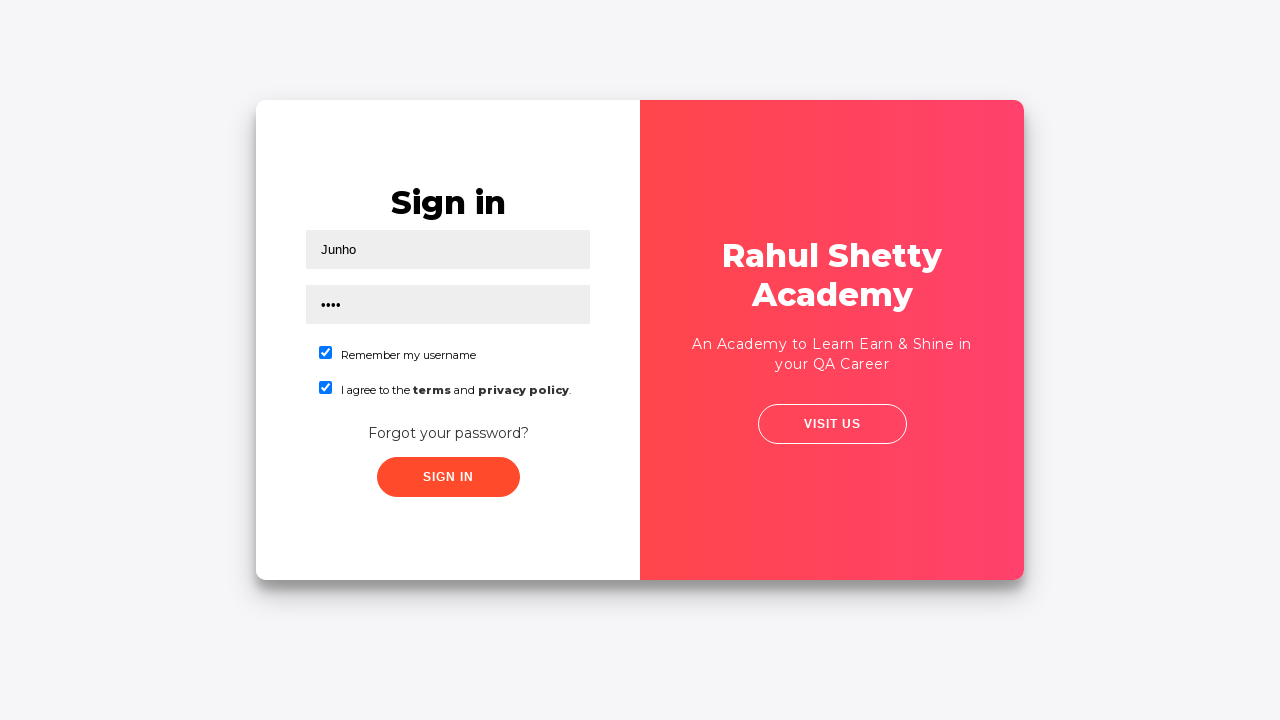

Error message appeared on login attempt
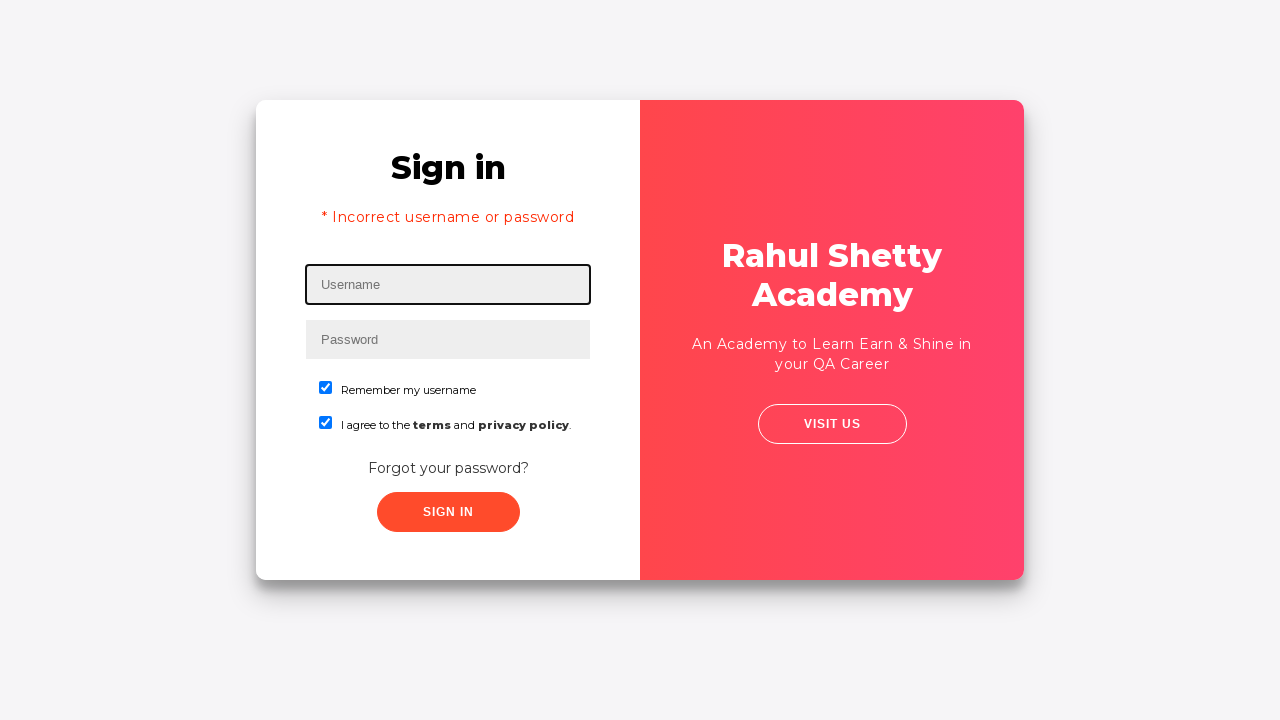

Clicked 'Forgot your password?' link to initiate password reset at (448, 468) on text=Forgot your password?
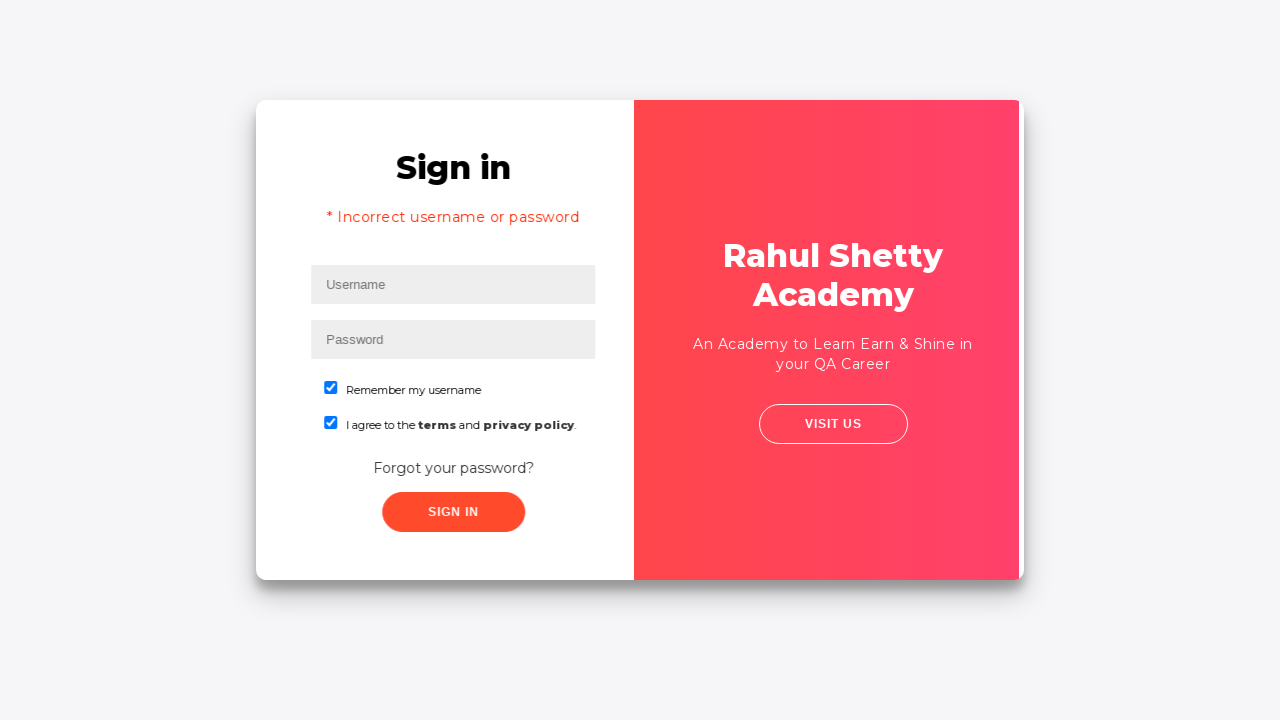

Filled name field in password reset form with 'Junho' on input[placeholder='Name']
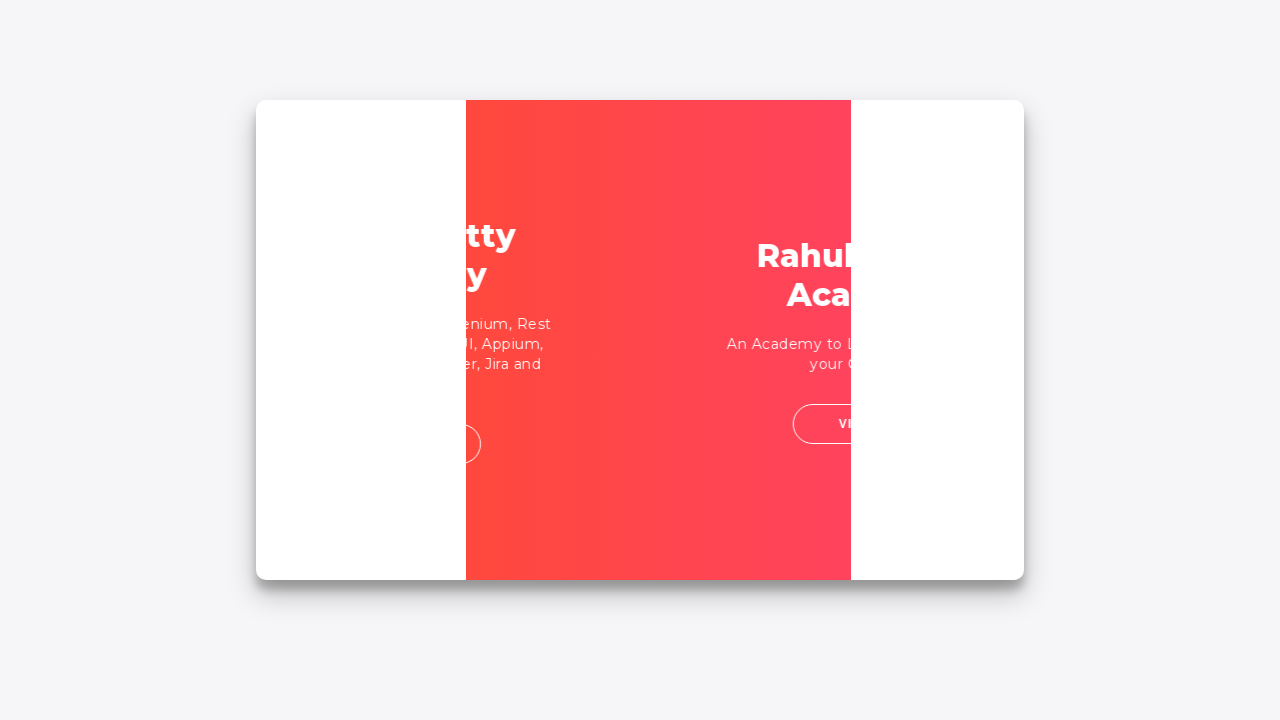

Filled email field with 'junho@gmail.com' on input[placeholder='Email']
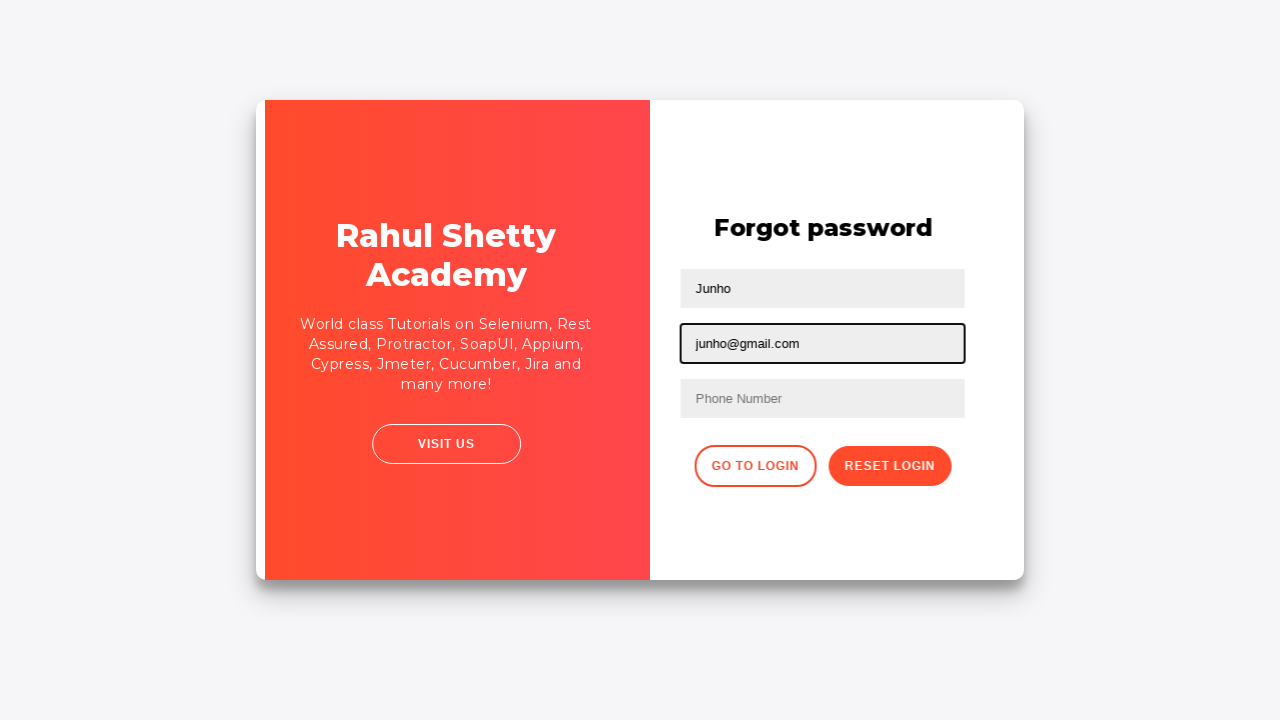

Filled phone number field with '010-1234-5678' on input[type='text']:nth-child(4)
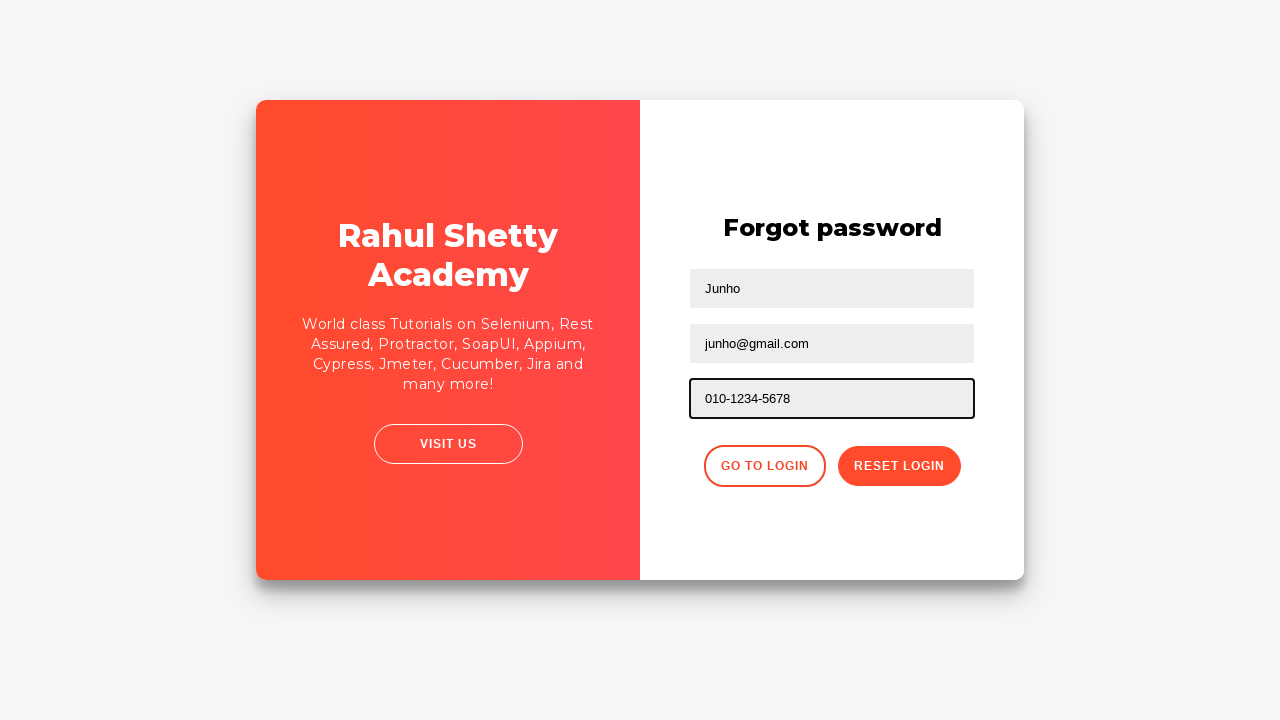

Clicked reset password button at (899, 466) on .reset-pwd-btn
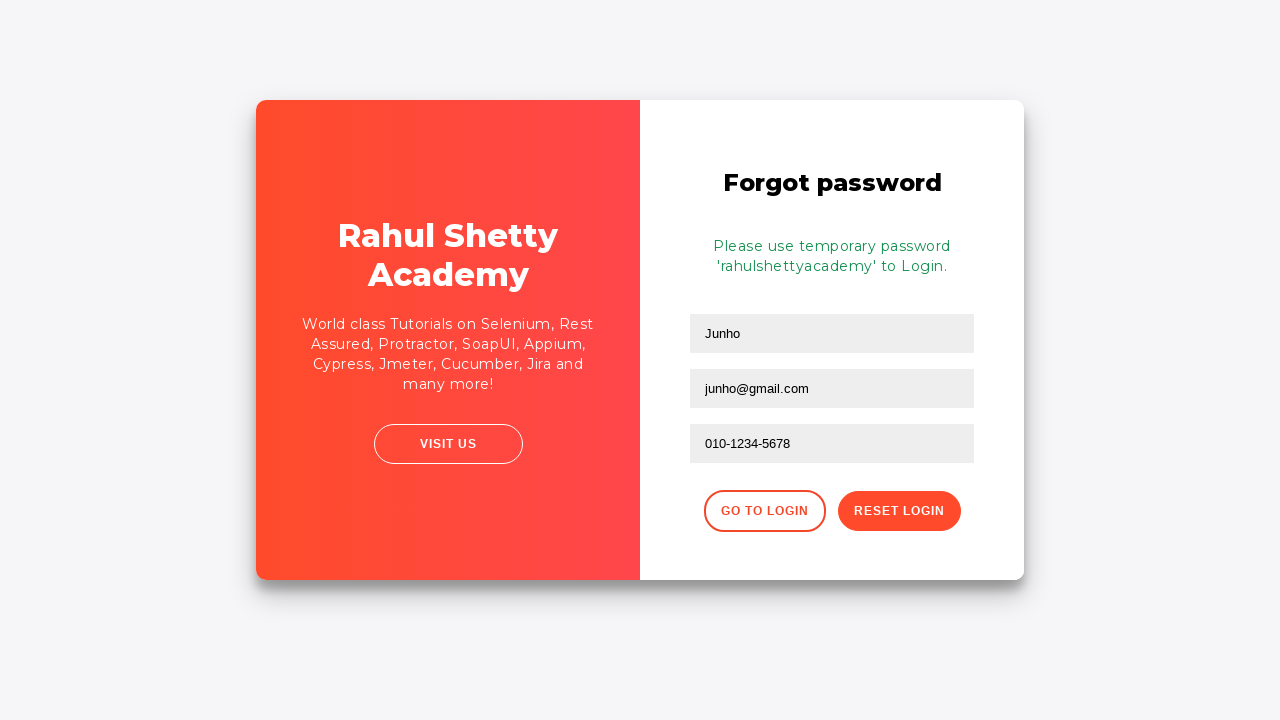

Password reset info message appeared
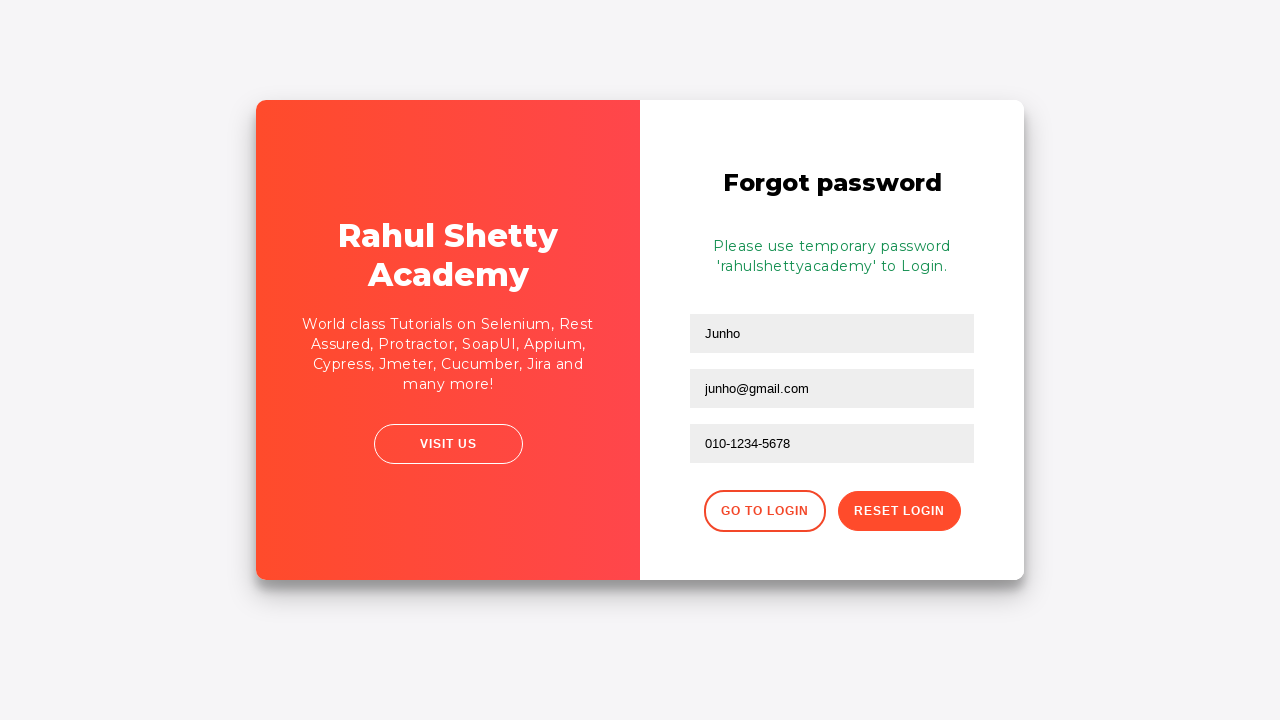

Extracted password from info message: 'rahulshettyacademy'
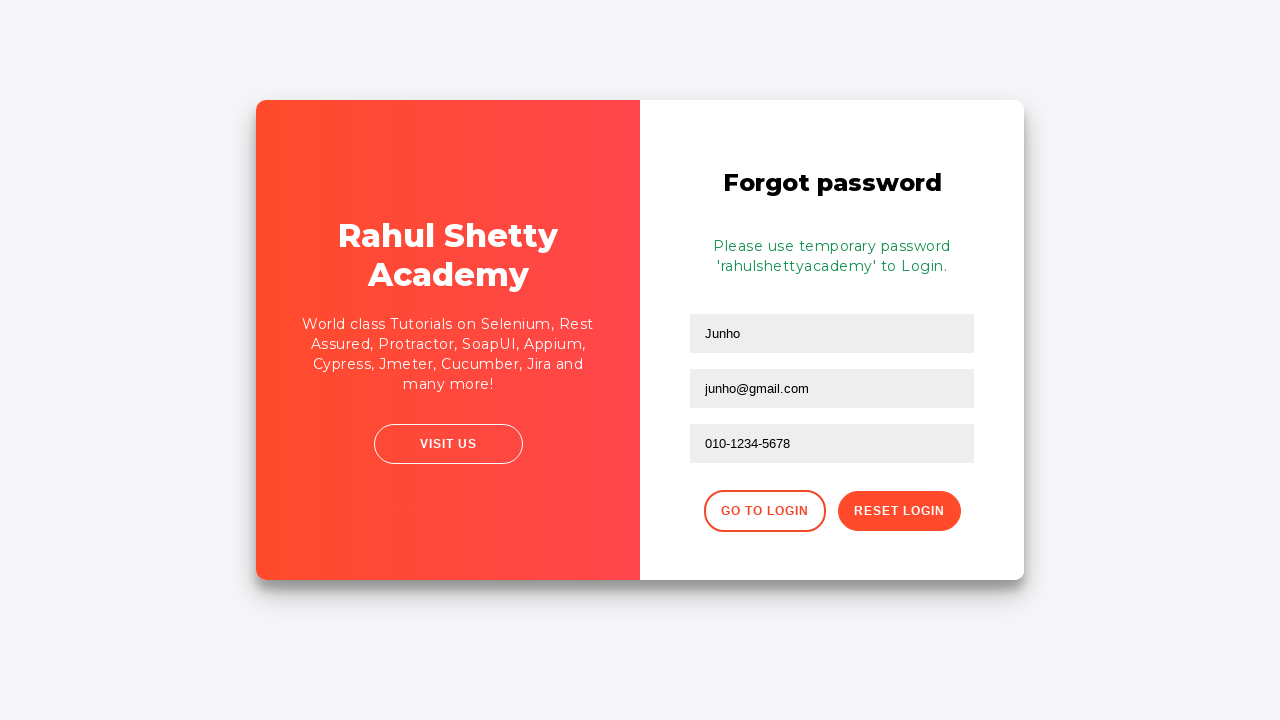

Clicked 'Go to login' button to return to login form at (764, 511) on button.go-to-login-btn
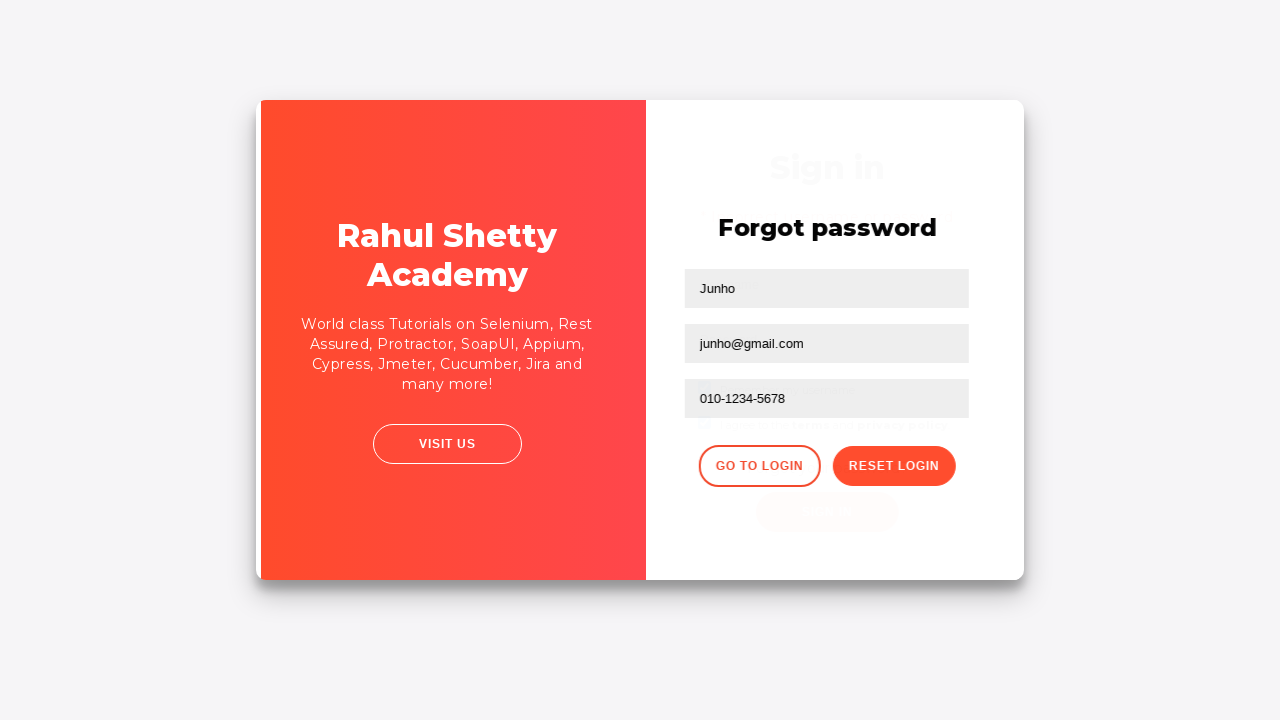

Filled username field again with 'Junho' on #inputUsername
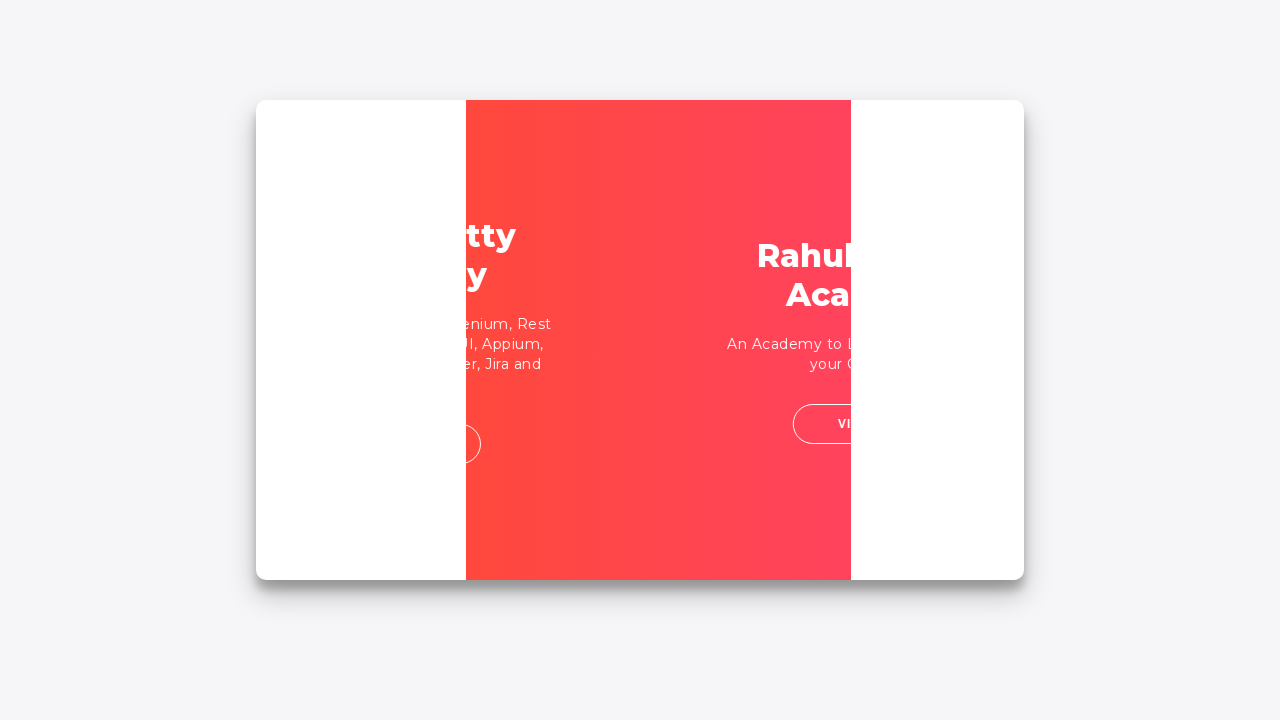

Filled password field with extracted password on input[name='inputPassword']
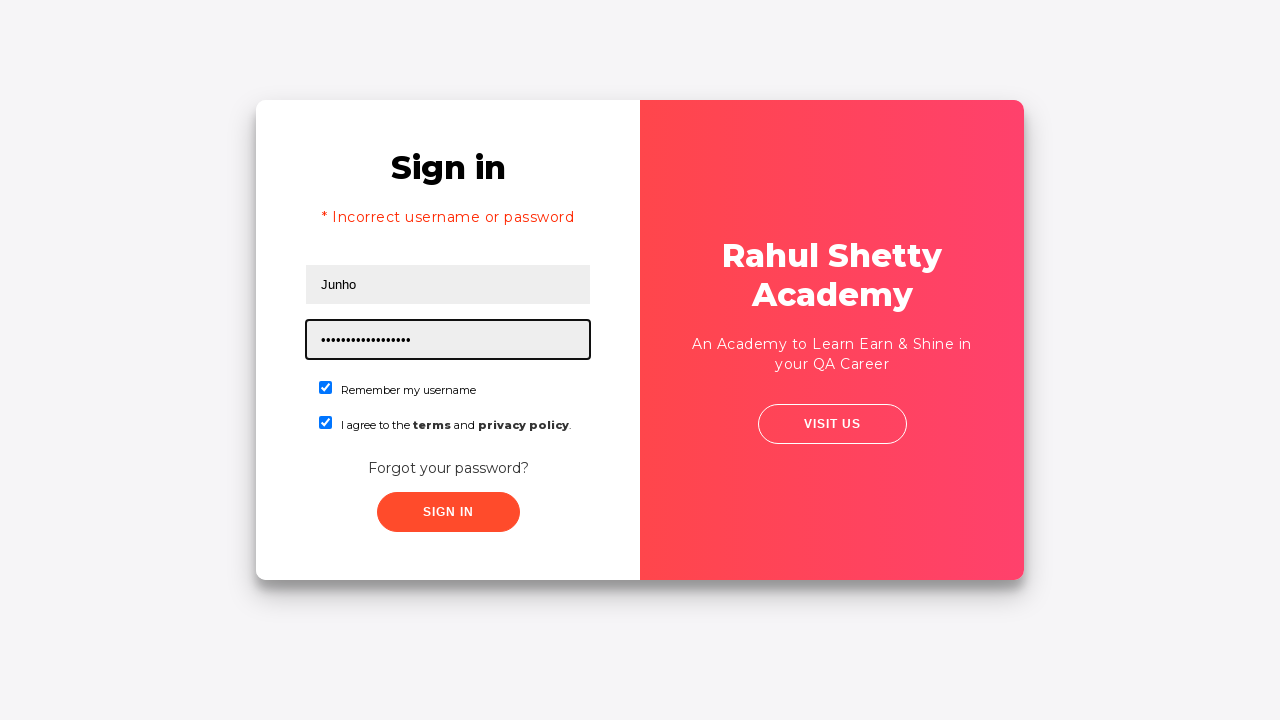

Clicked first checkbox for final login attempt at (326, 388) on input[name='chkboxOne']
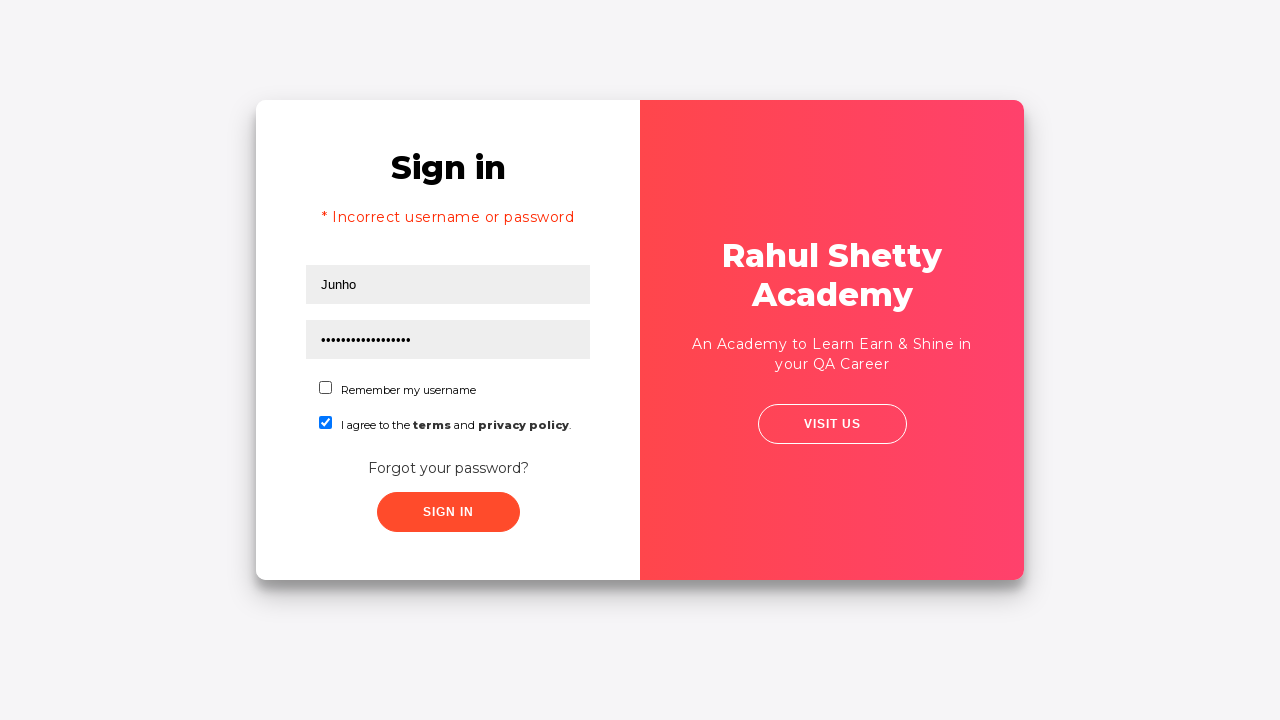

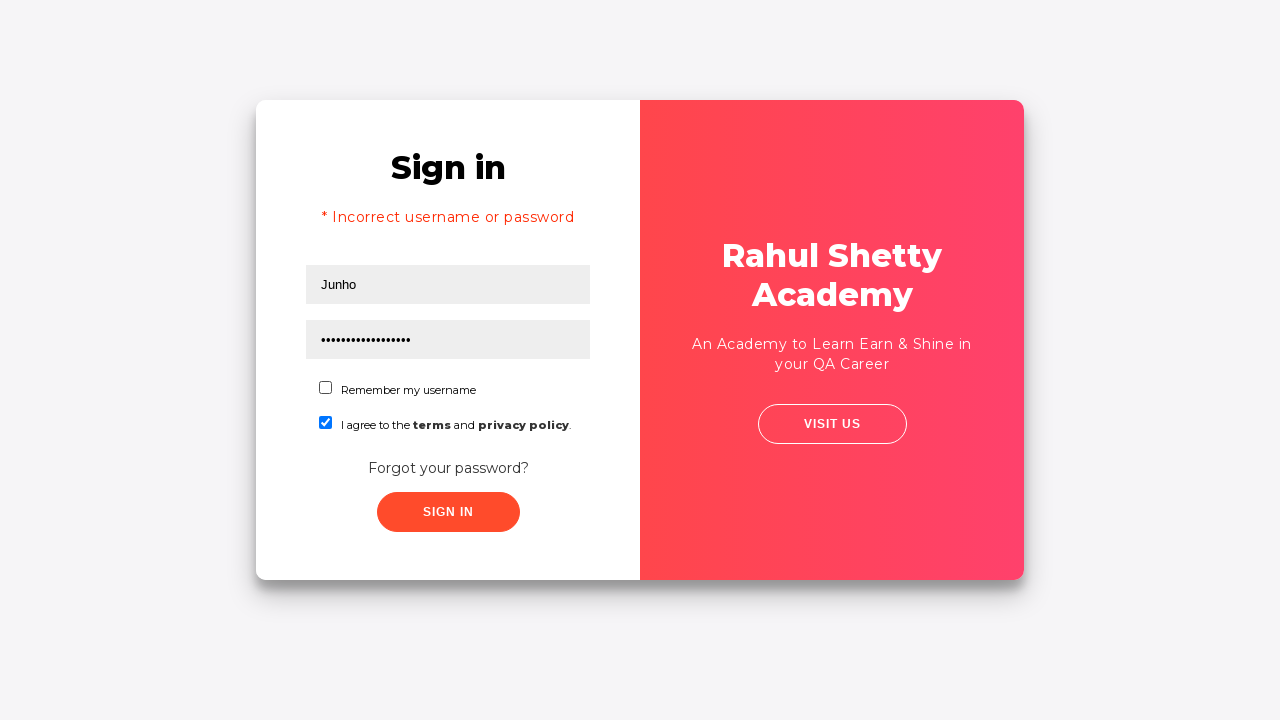